Tests that the currently applied filter link is highlighted with the selected class.

Starting URL: https://demo.playwright.dev/todomvc

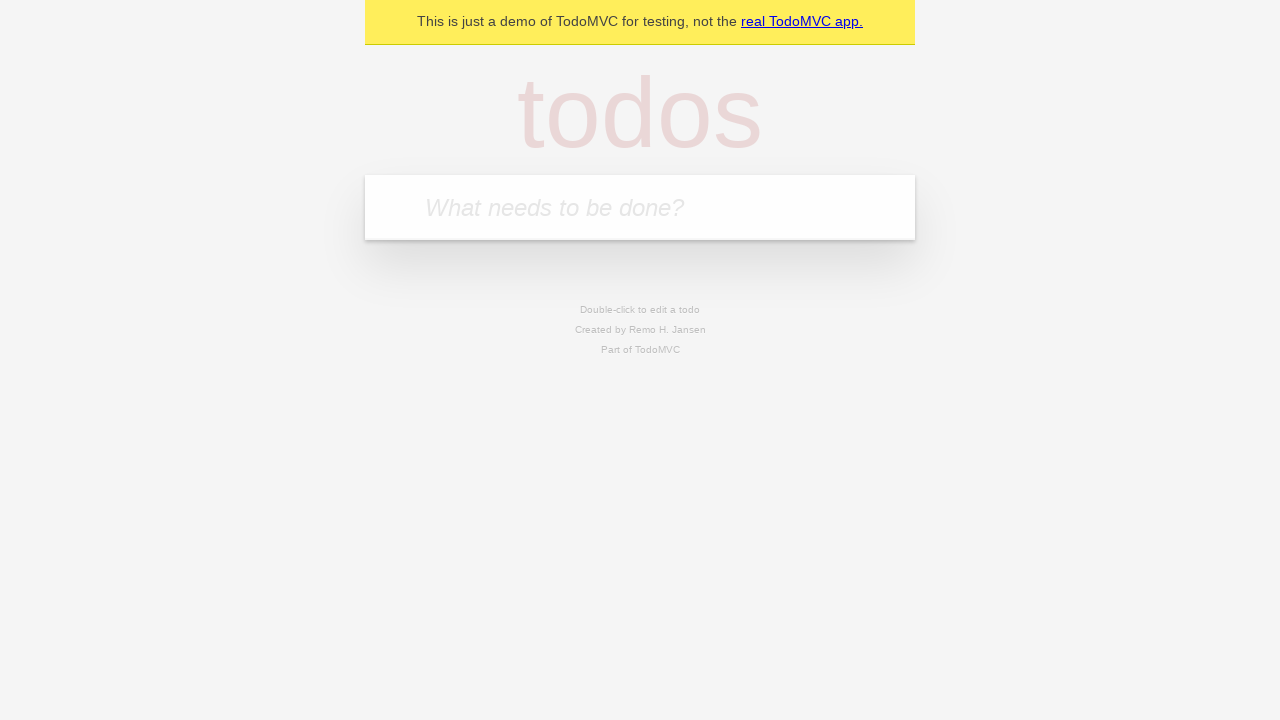

Filled todo input with 'buy some cheese' on internal:attr=[placeholder="What needs to be done?"i]
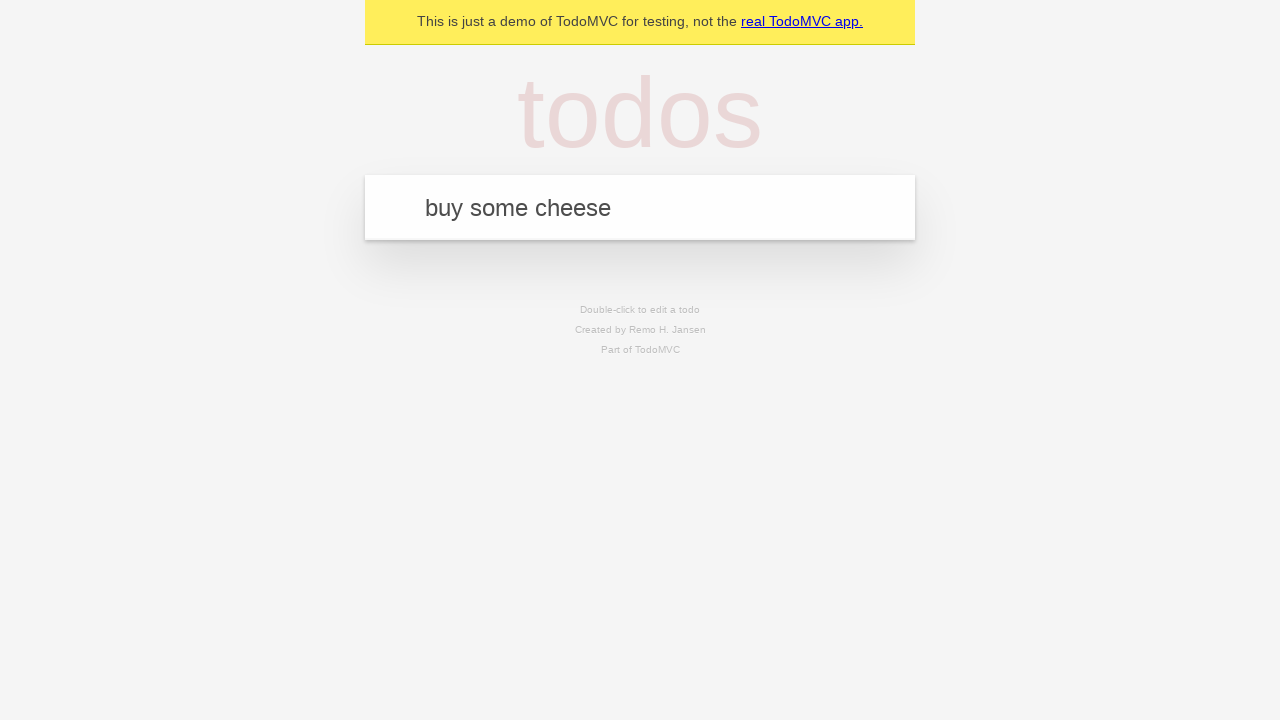

Pressed Enter to create todo 'buy some cheese' on internal:attr=[placeholder="What needs to be done?"i]
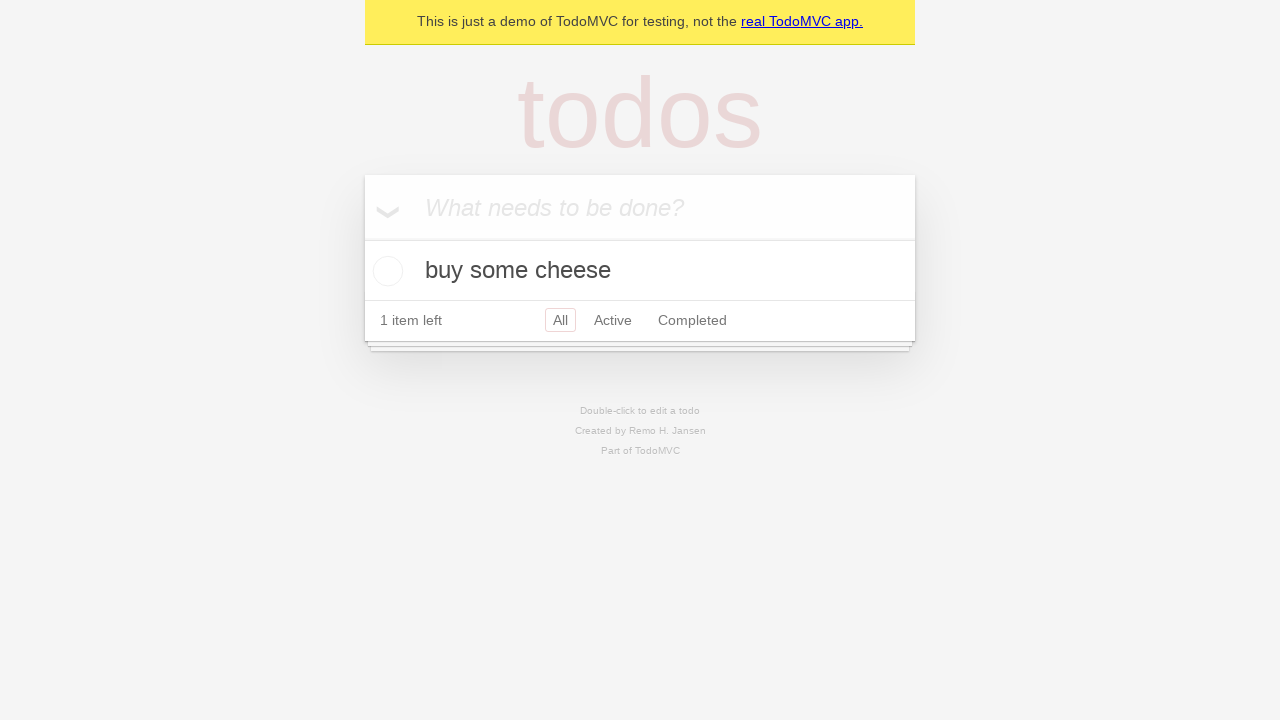

Filled todo input with 'feed the cat' on internal:attr=[placeholder="What needs to be done?"i]
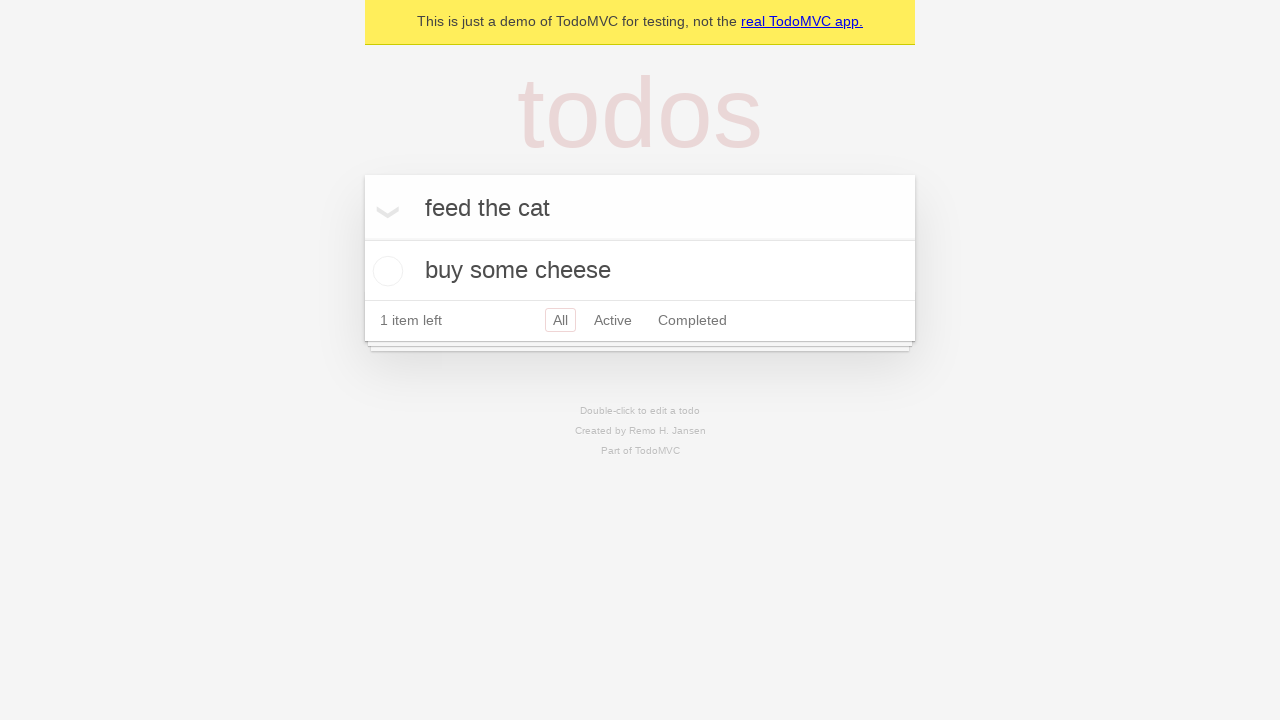

Pressed Enter to create todo 'feed the cat' on internal:attr=[placeholder="What needs to be done?"i]
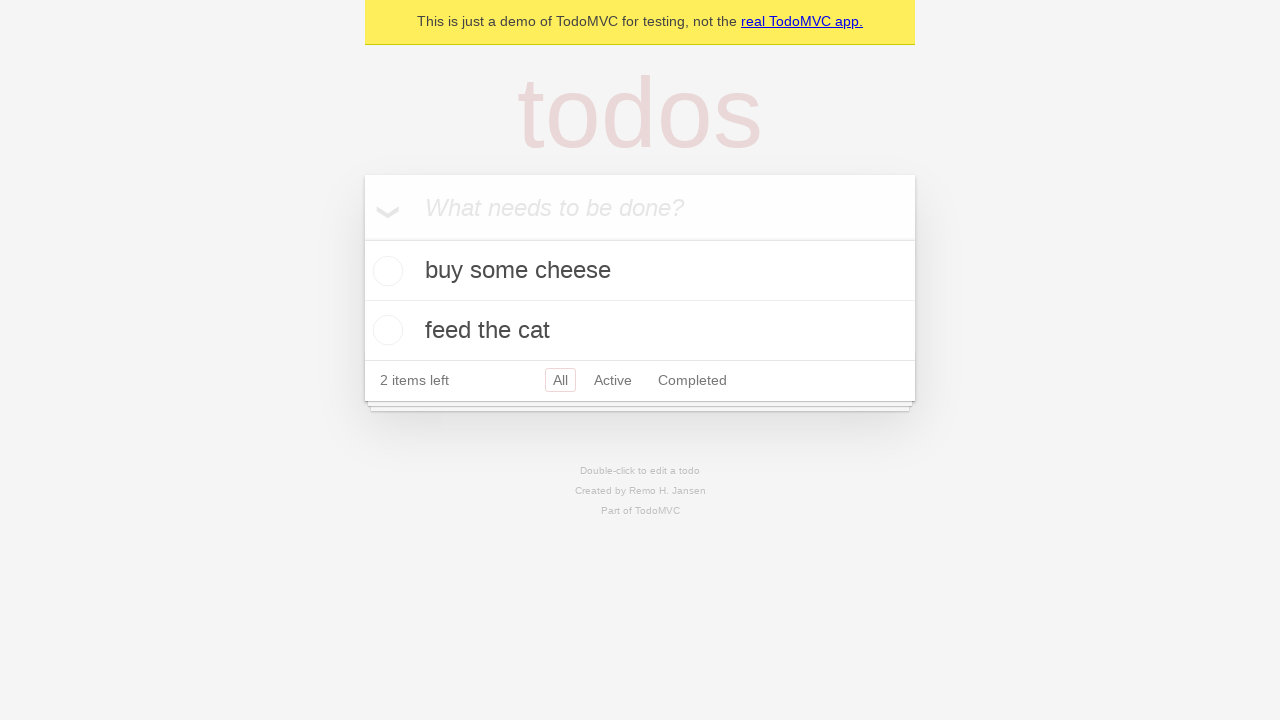

Filled todo input with 'book a doctors appointment' on internal:attr=[placeholder="What needs to be done?"i]
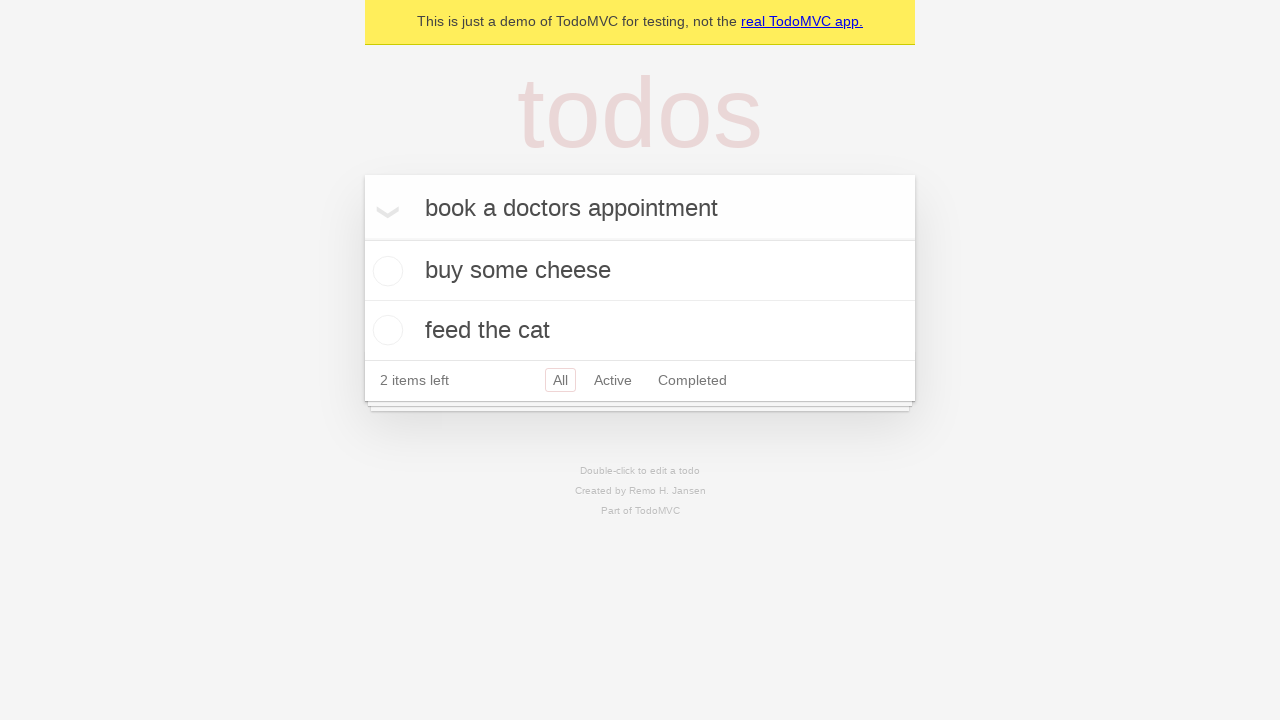

Pressed Enter to create todo 'book a doctors appointment' on internal:attr=[placeholder="What needs to be done?"i]
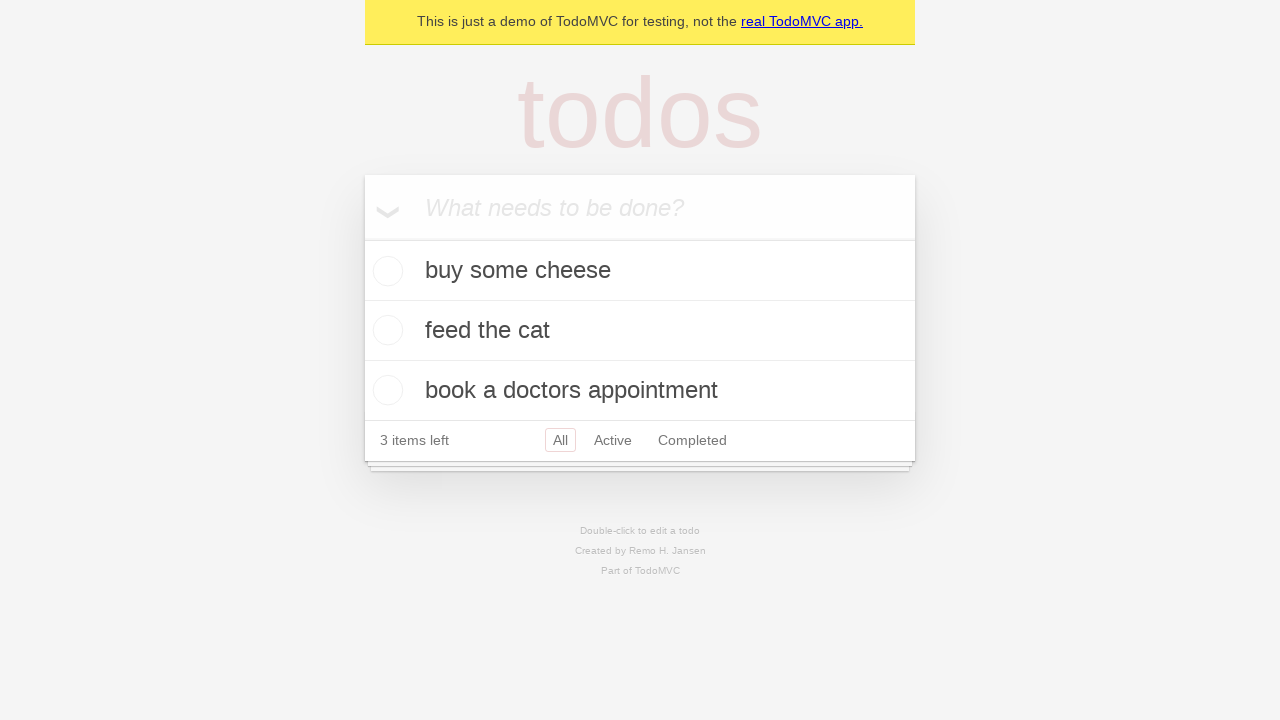

Waited for third todo item to appear
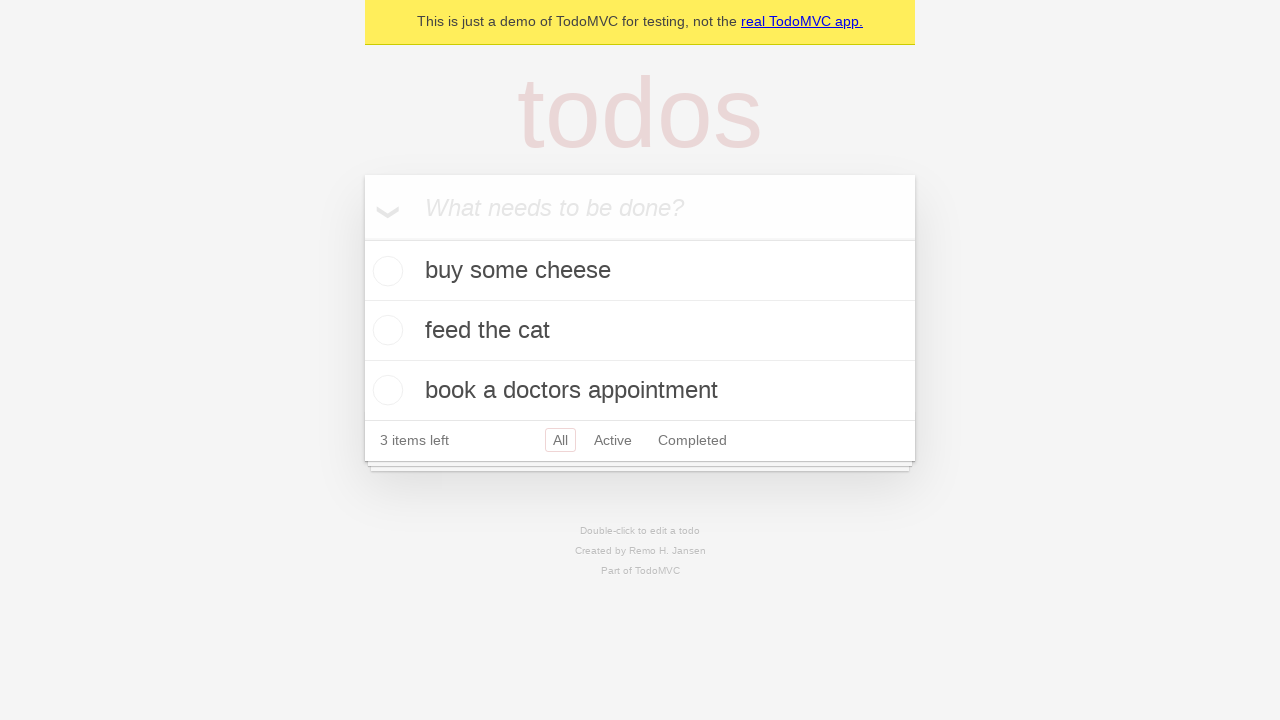

Clicked Active filter link at (613, 440) on internal:role=link[name="Active"i]
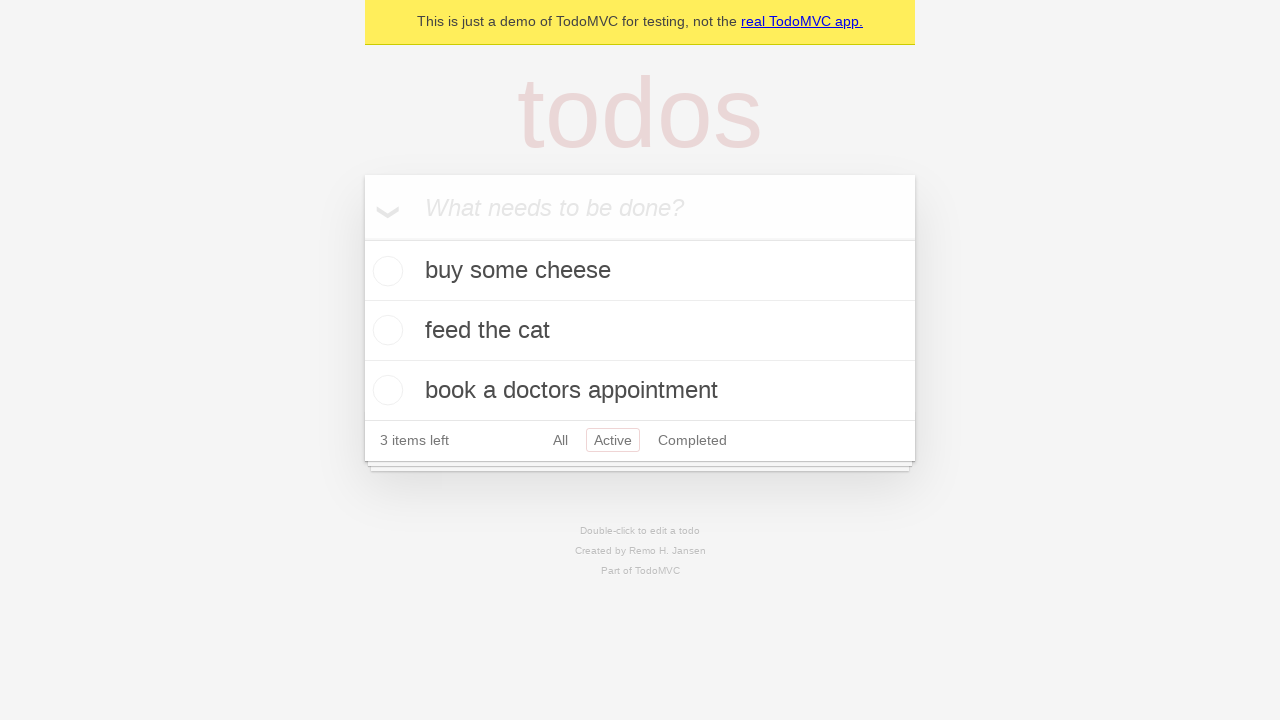

Clicked Completed filter link to verify it is highlighted with selected class at (692, 440) on internal:role=link[name="Completed"i]
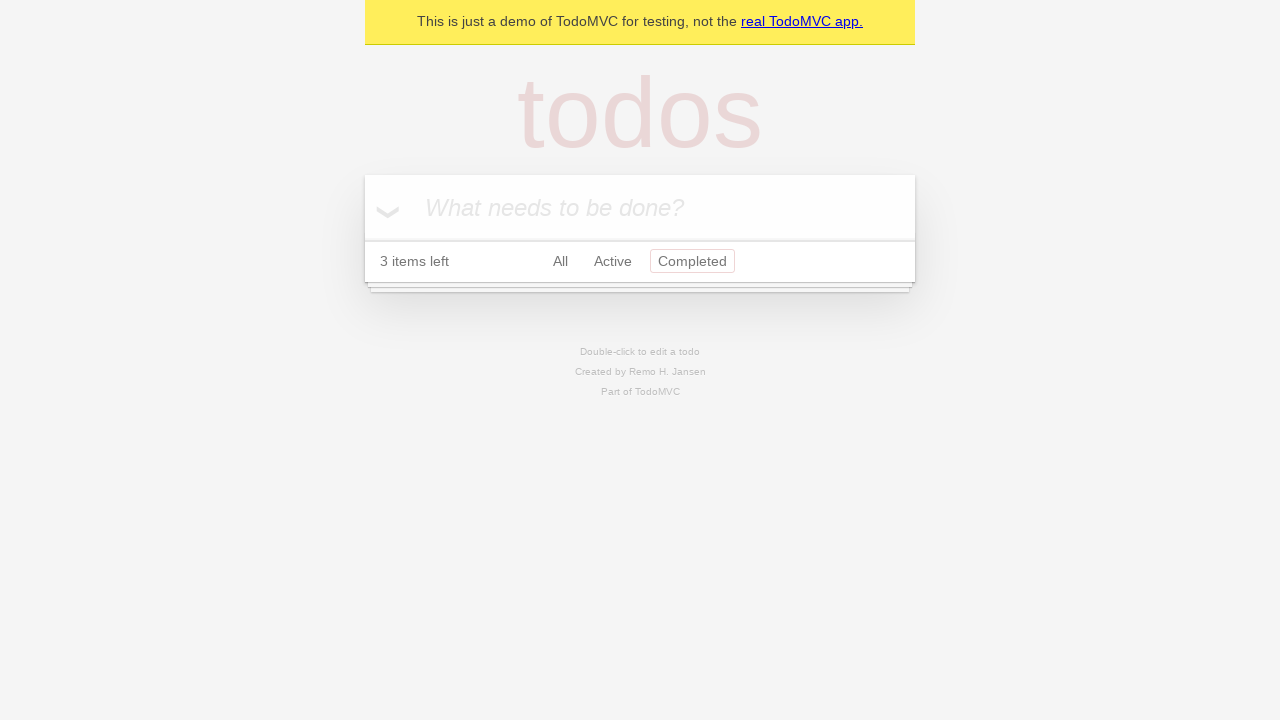

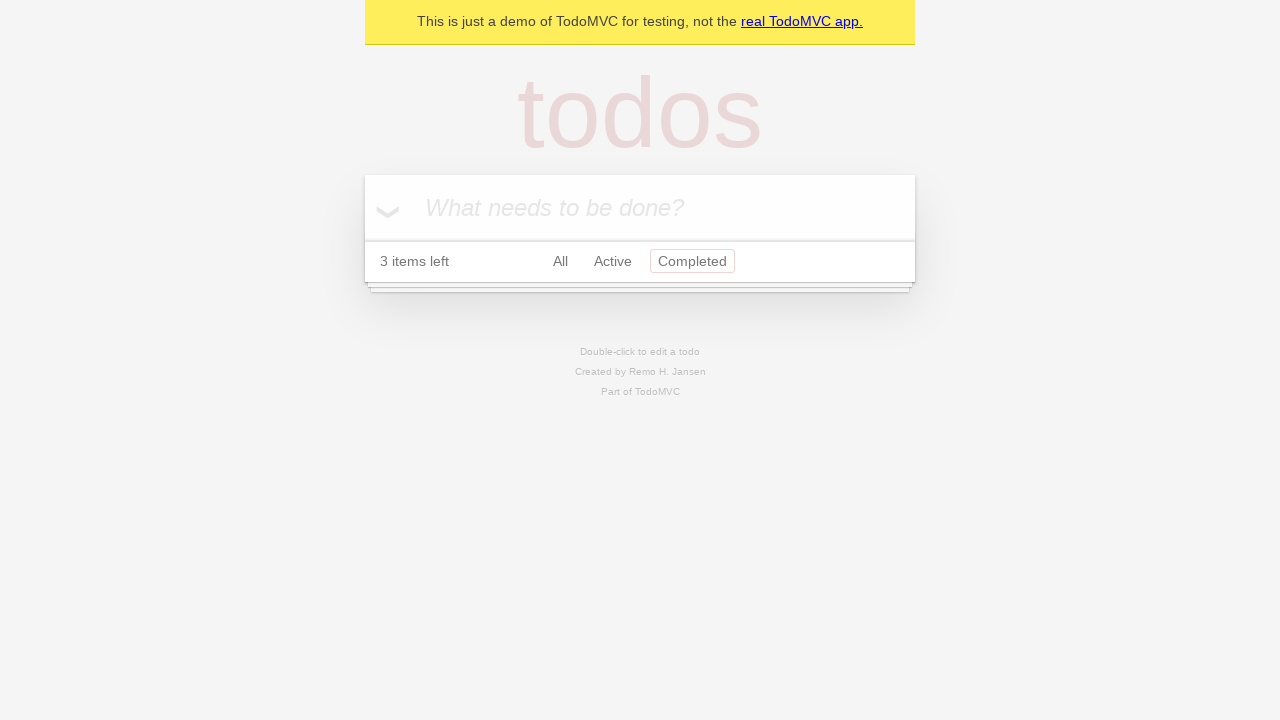